Tests addition with second negative digit (1 + -7 = -6) on the calculator

Starting URL: https://igorsmasc.github.io/calculadora_atividade_selenium/

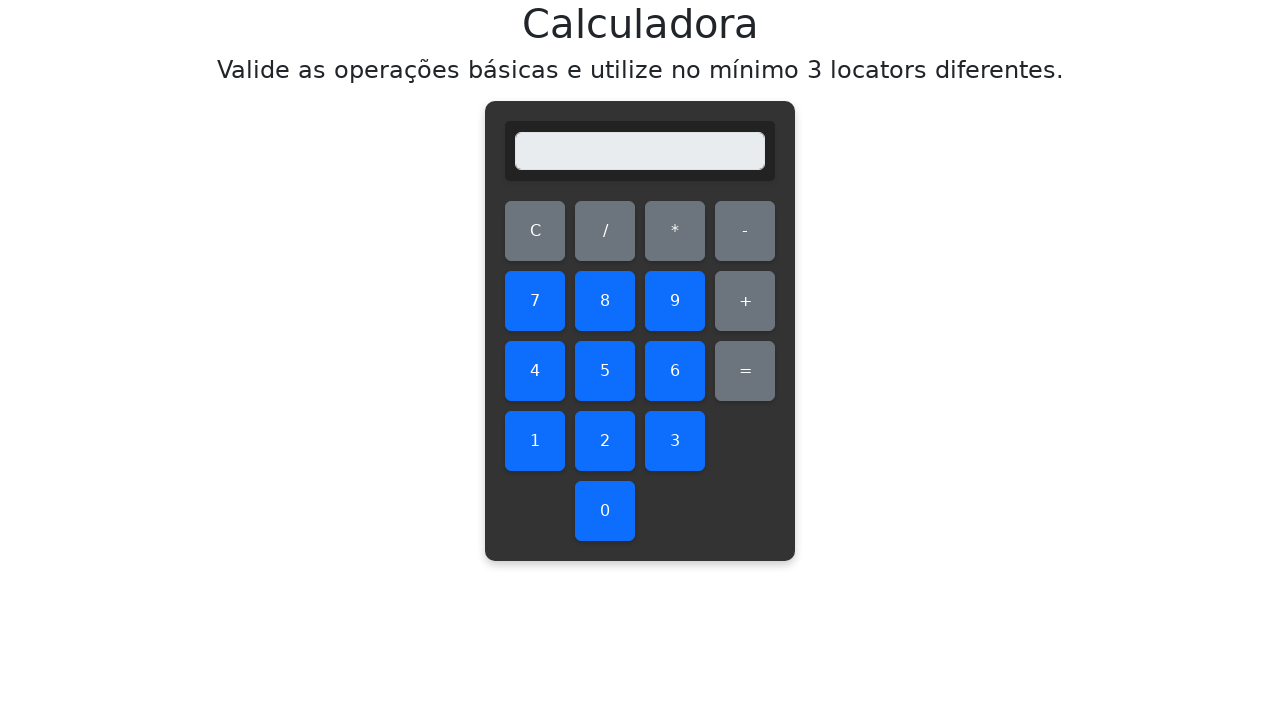

Clicked digit 1 at (535, 441) on #one
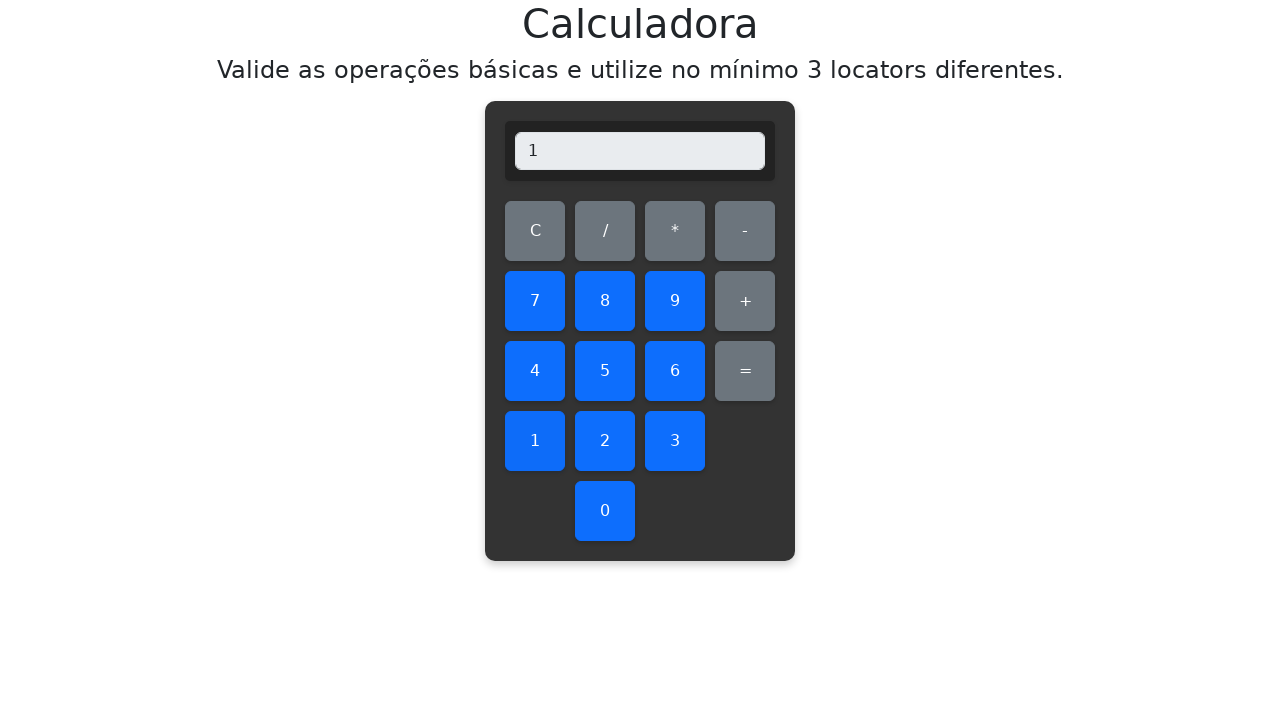

Clicked addition operator at (745, 301) on #add
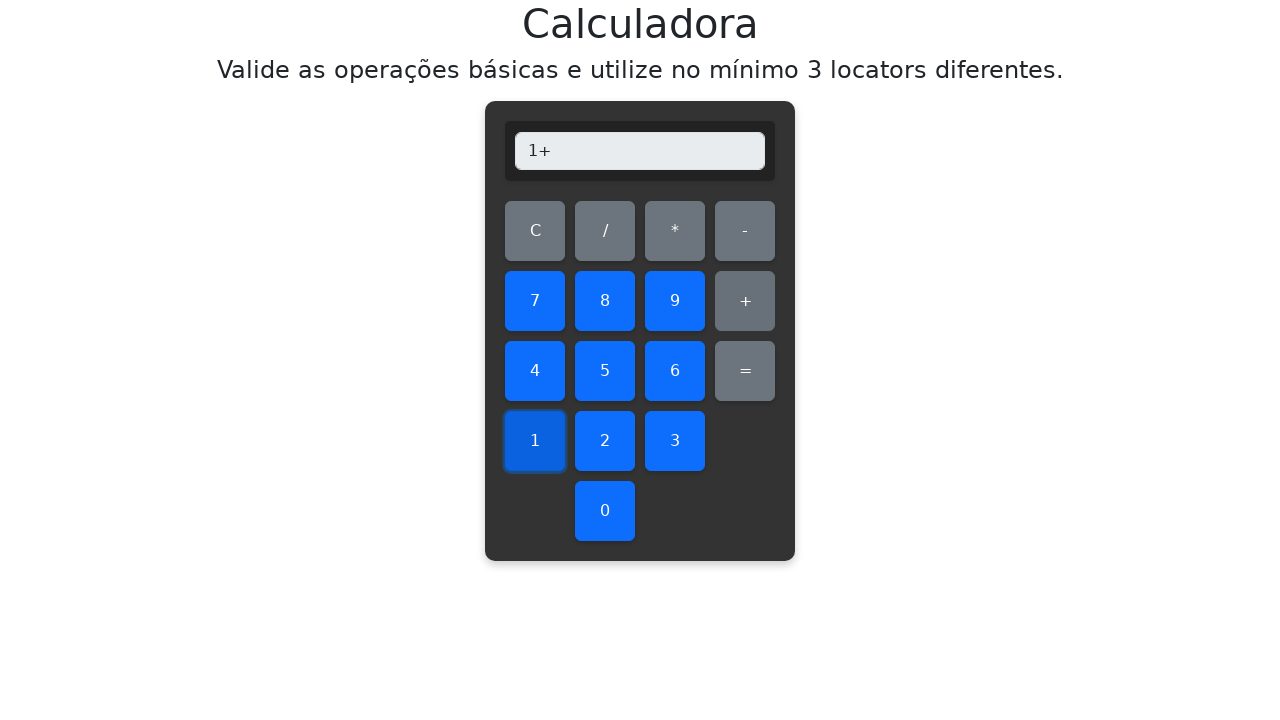

Clicked subtract operator to make second number negative at (745, 231) on #subtract
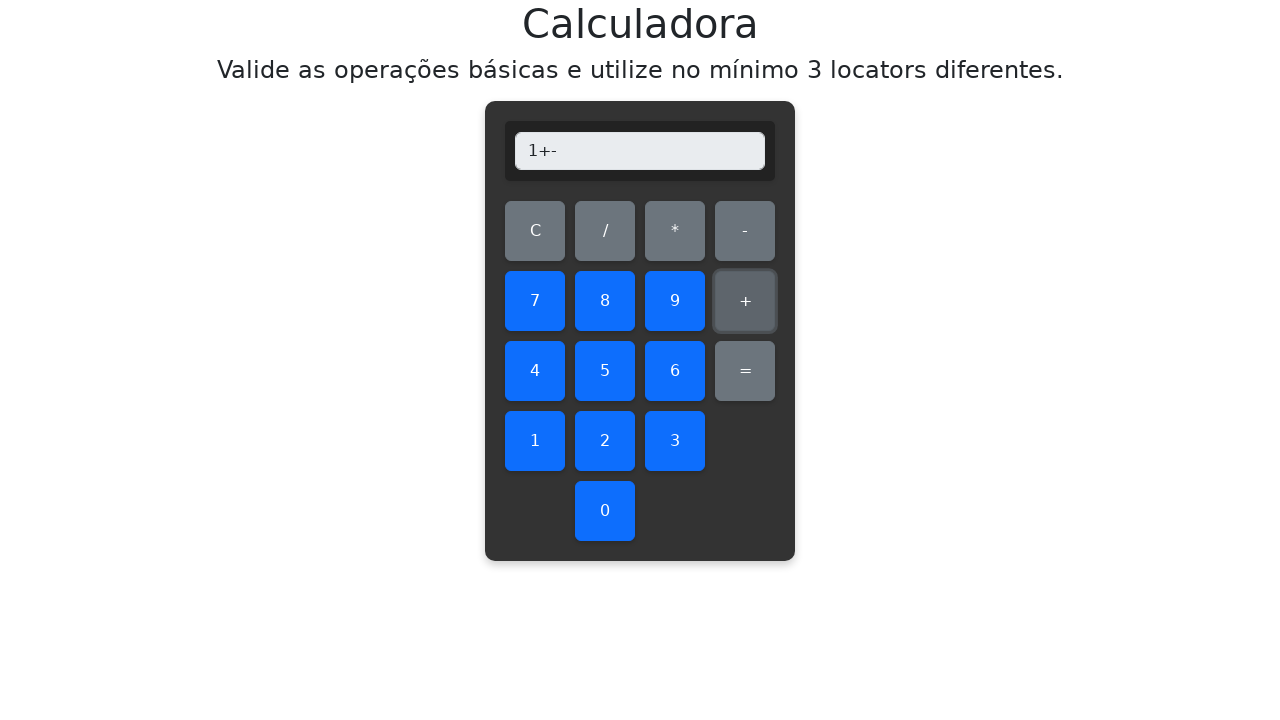

Clicked digit 7 at (535, 301) on #seven
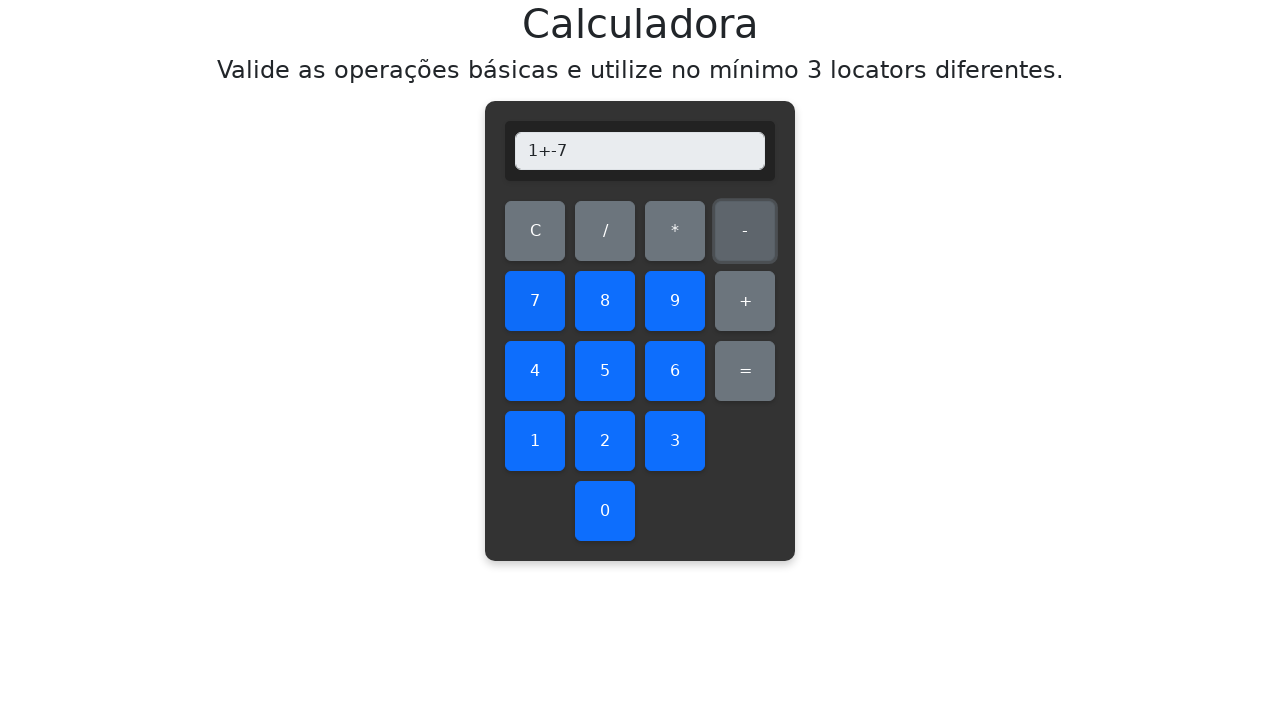

Clicked equals button to calculate result at (745, 371) on #equals
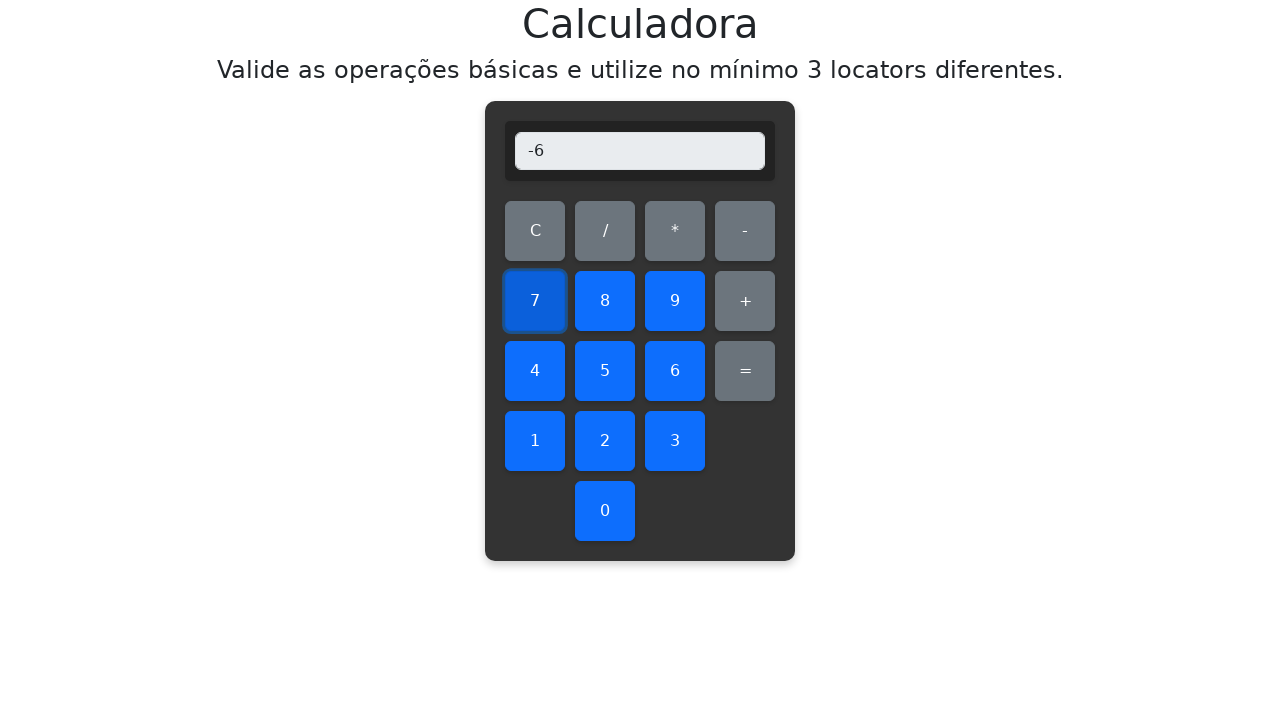

Verified calculator display shows -6 (1 + -7 = -6)
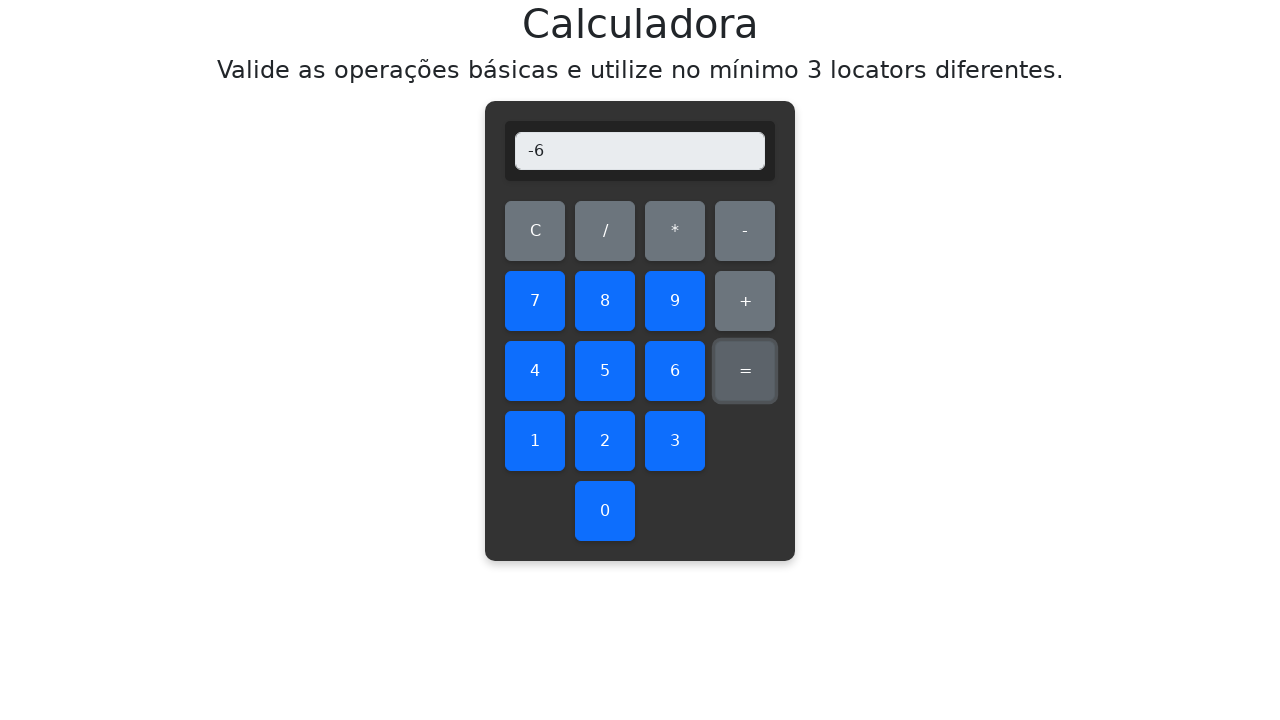

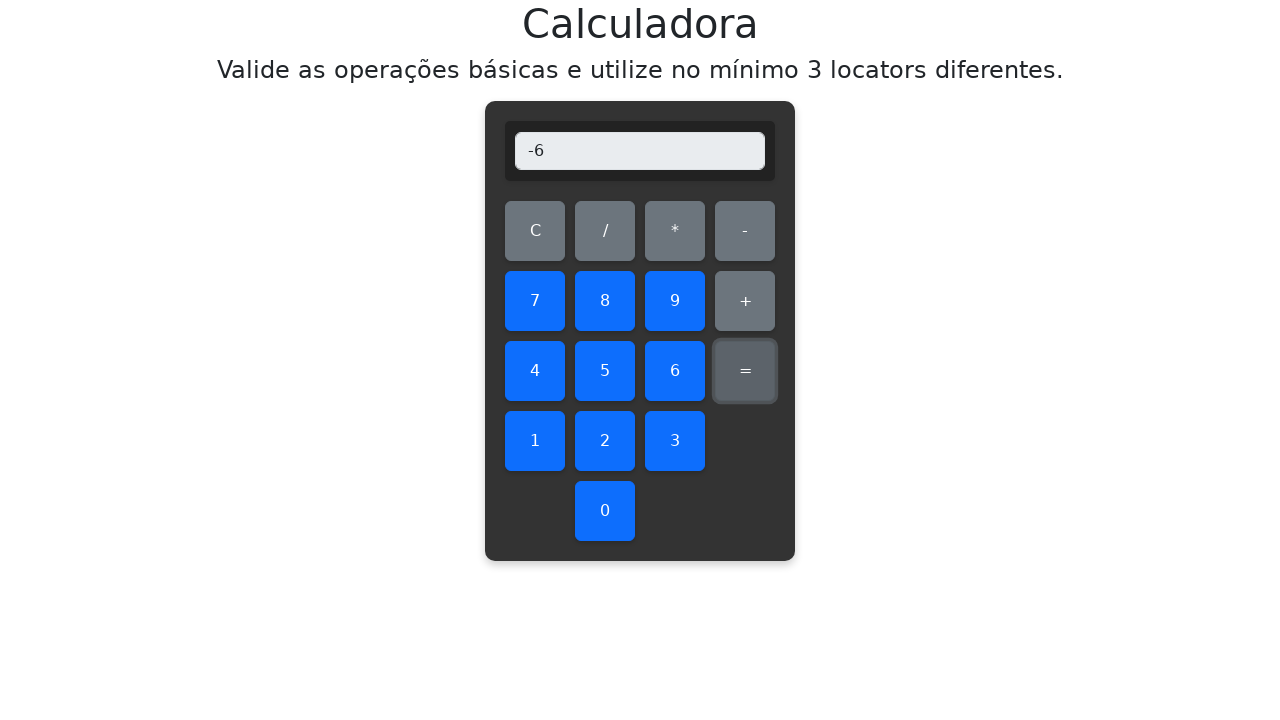